Tests bus ticket booking form by filling source, destination, and date fields, then submitting the search

Starting URL: https://www.abhibus.com/bus-ticket-booking

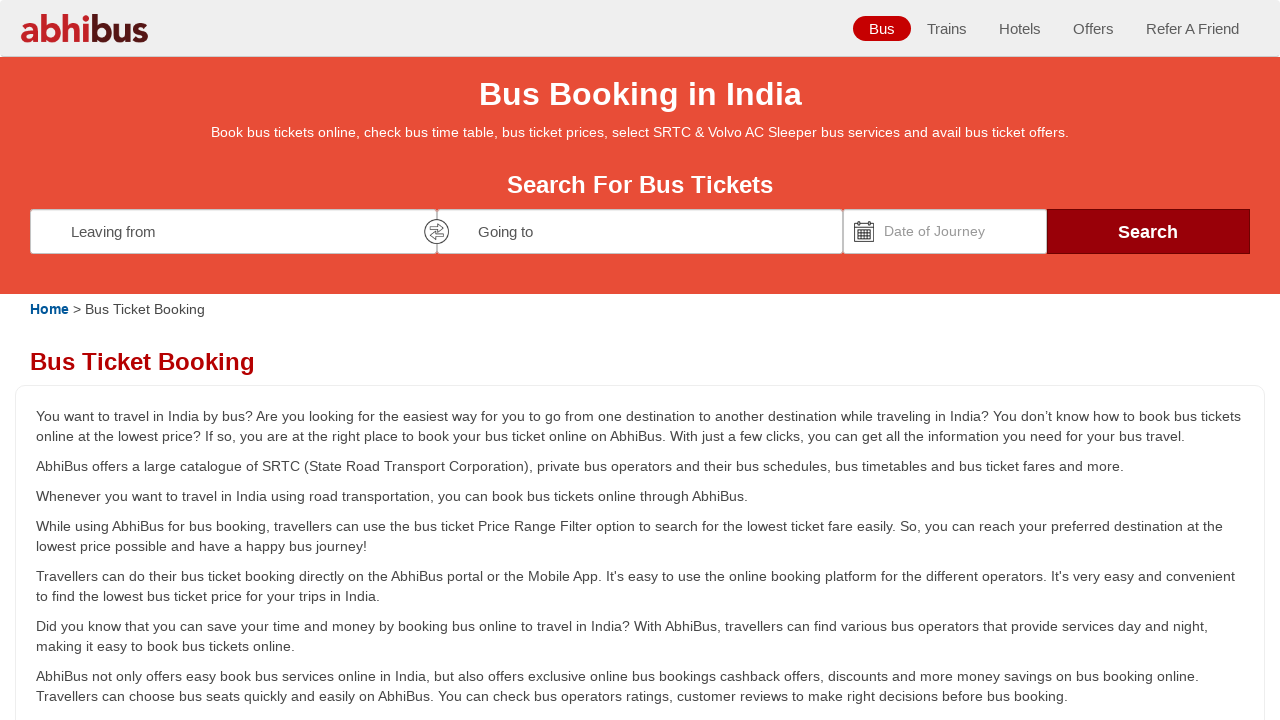

Filled source field with 'Pune' on #source
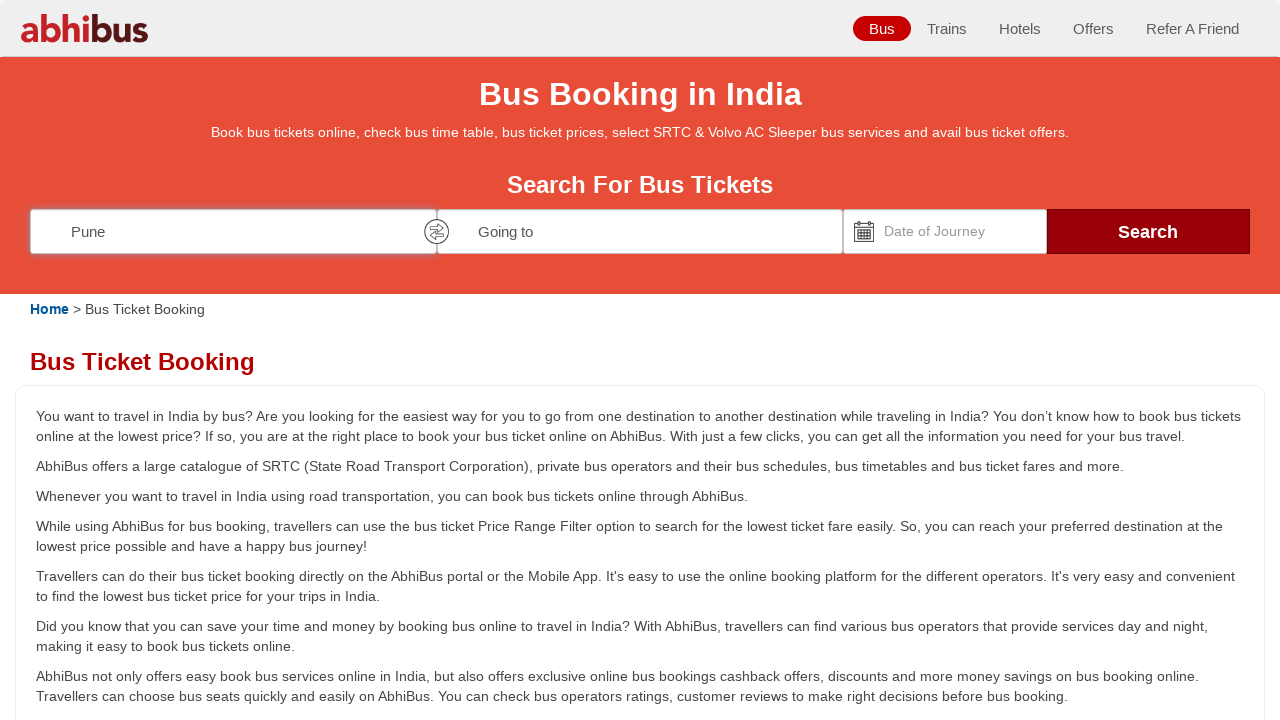

Pressed Enter key to confirm source location
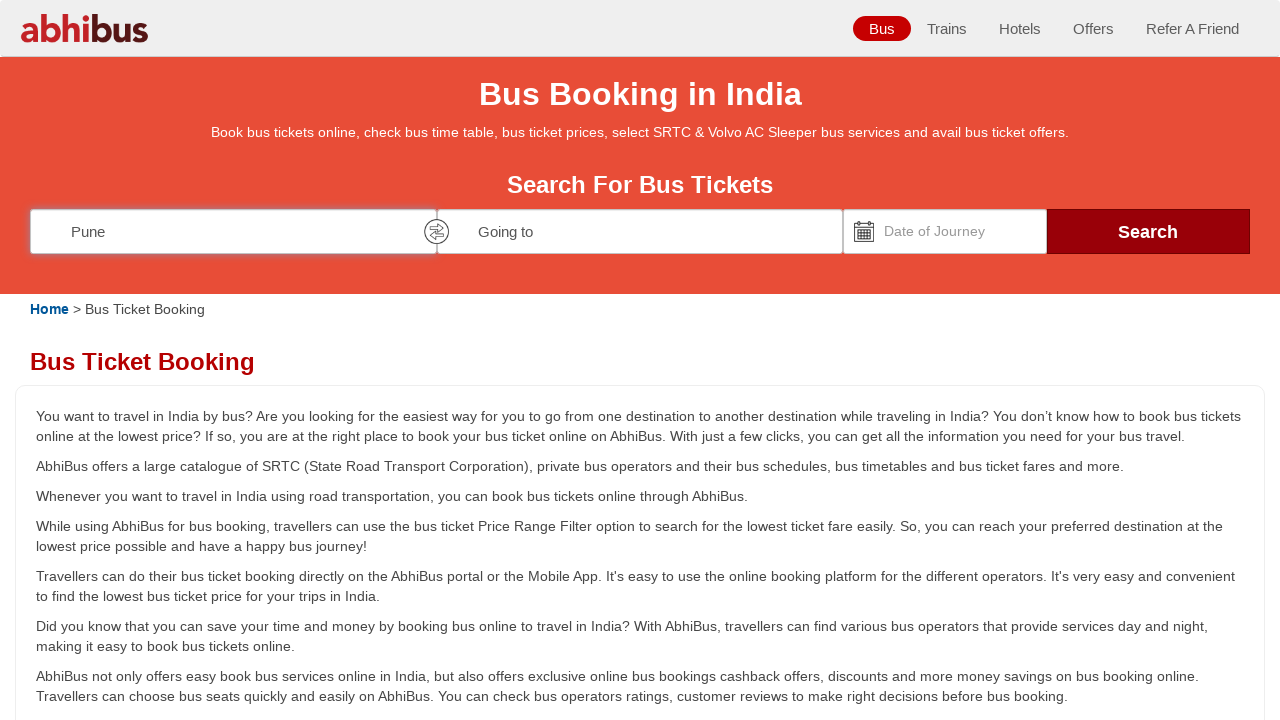

Filled destination field with 'Mumbai' on #destination
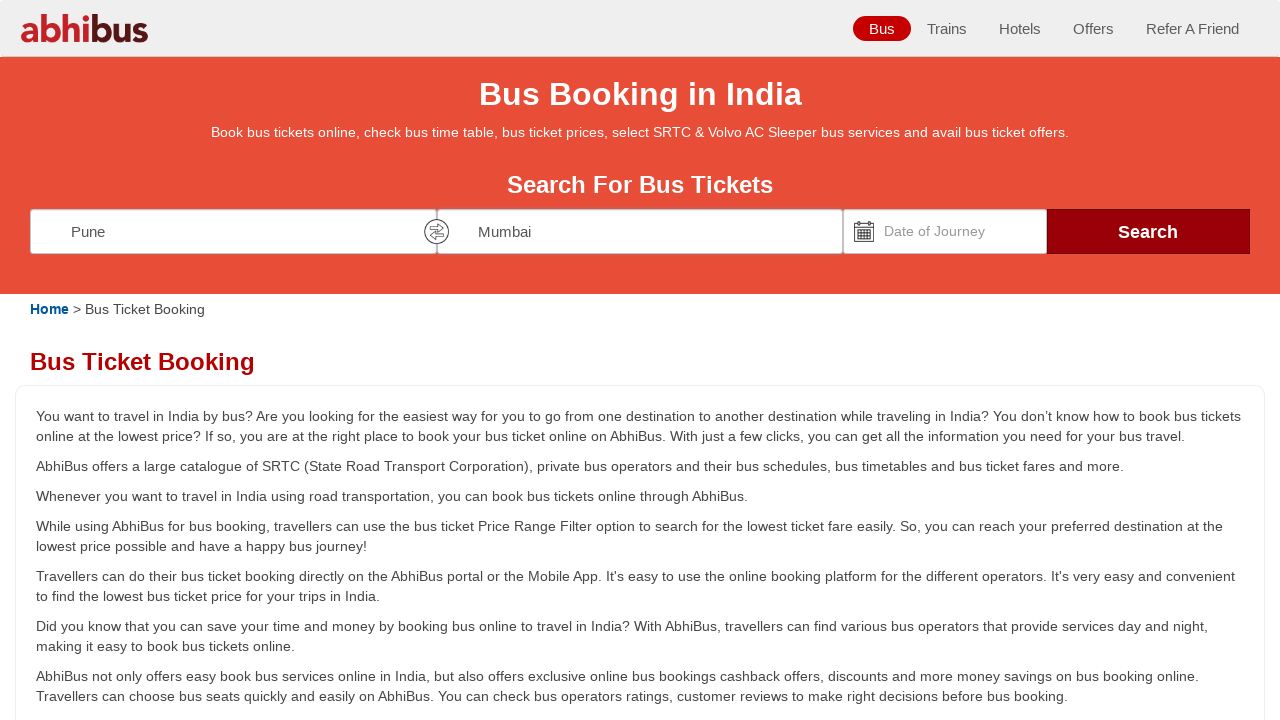

Pressed Enter key to confirm destination location
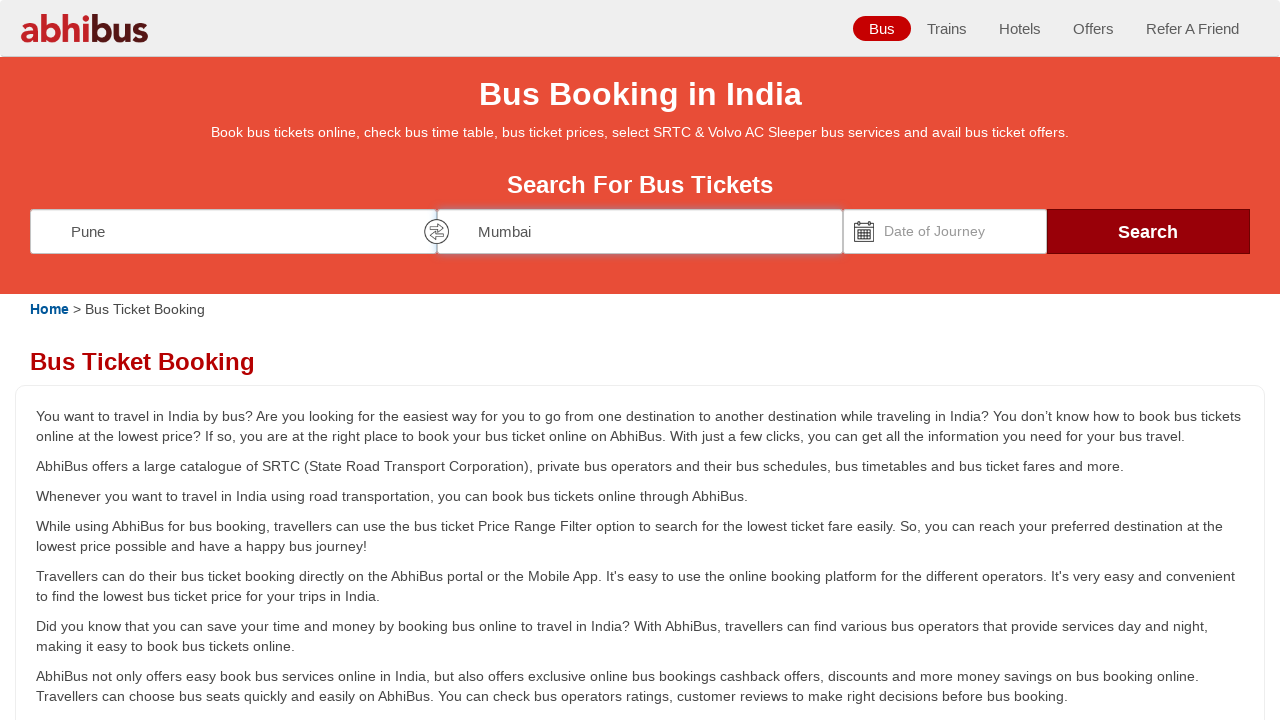

Set travel date to 15/03/2024 using JavaScript
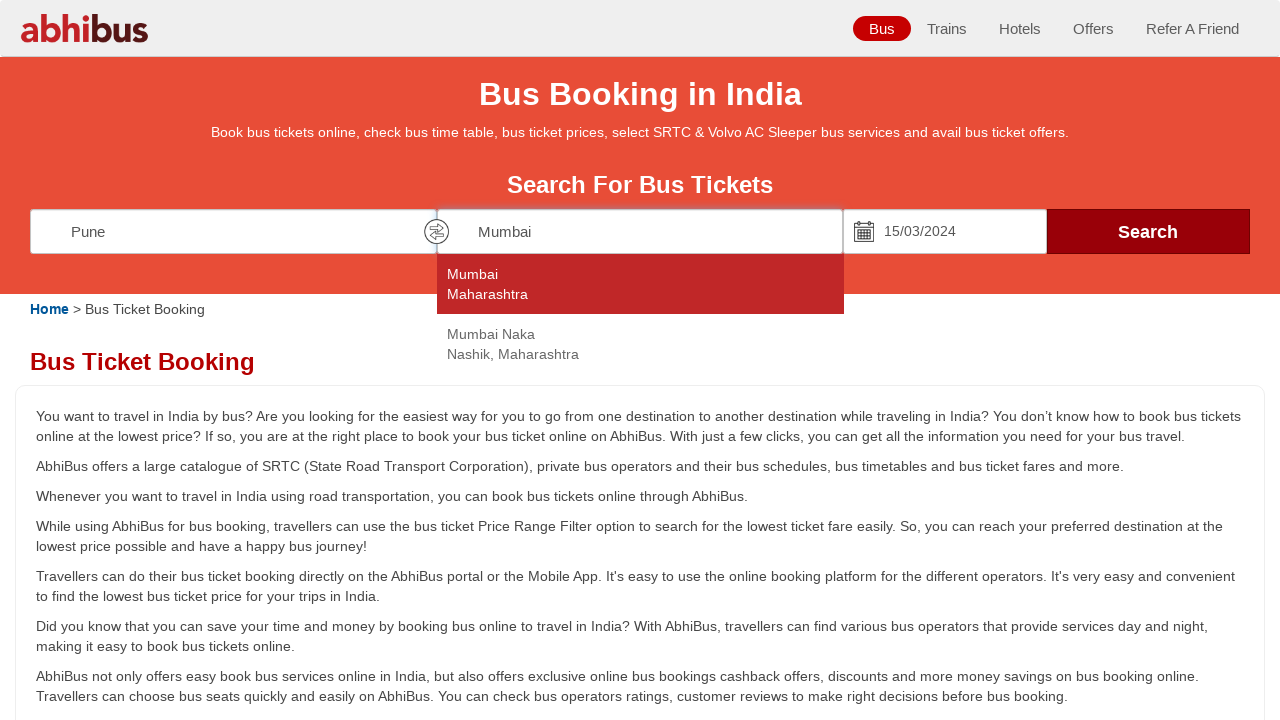

Clicked search button to submit bus ticket booking search at (1148, 231) on xpath=//*[@id='seo_search_btn']
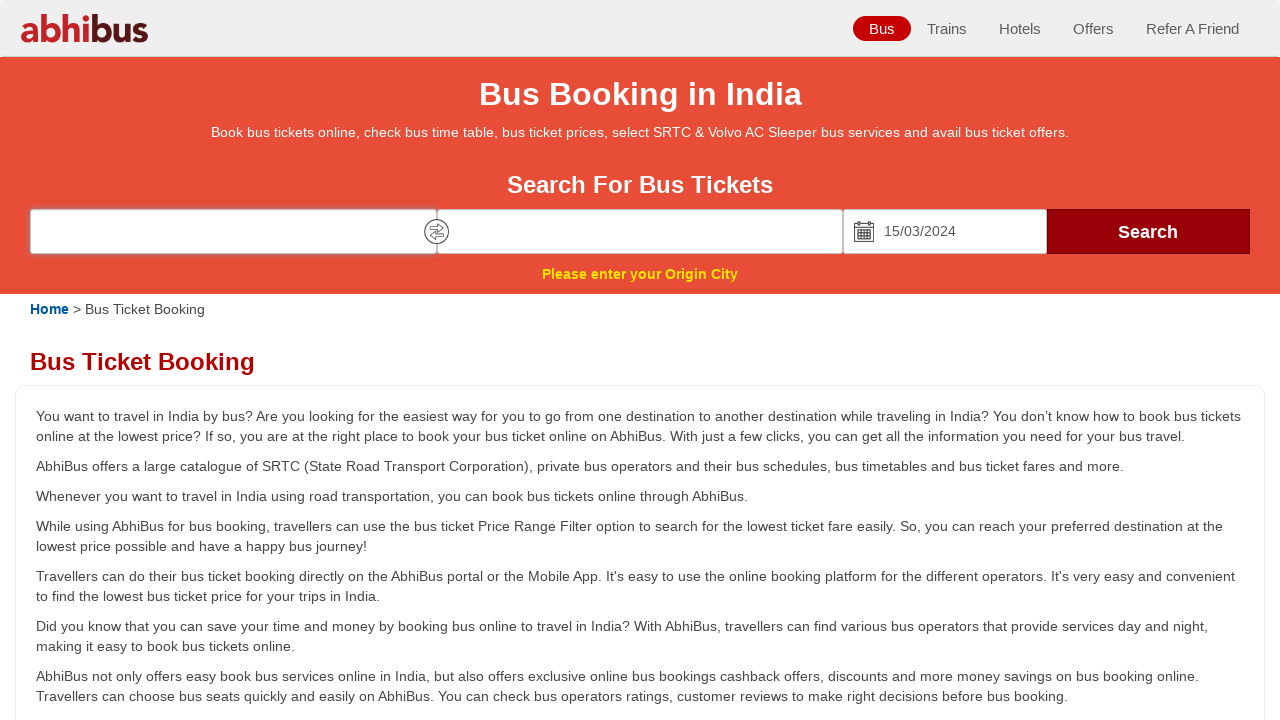

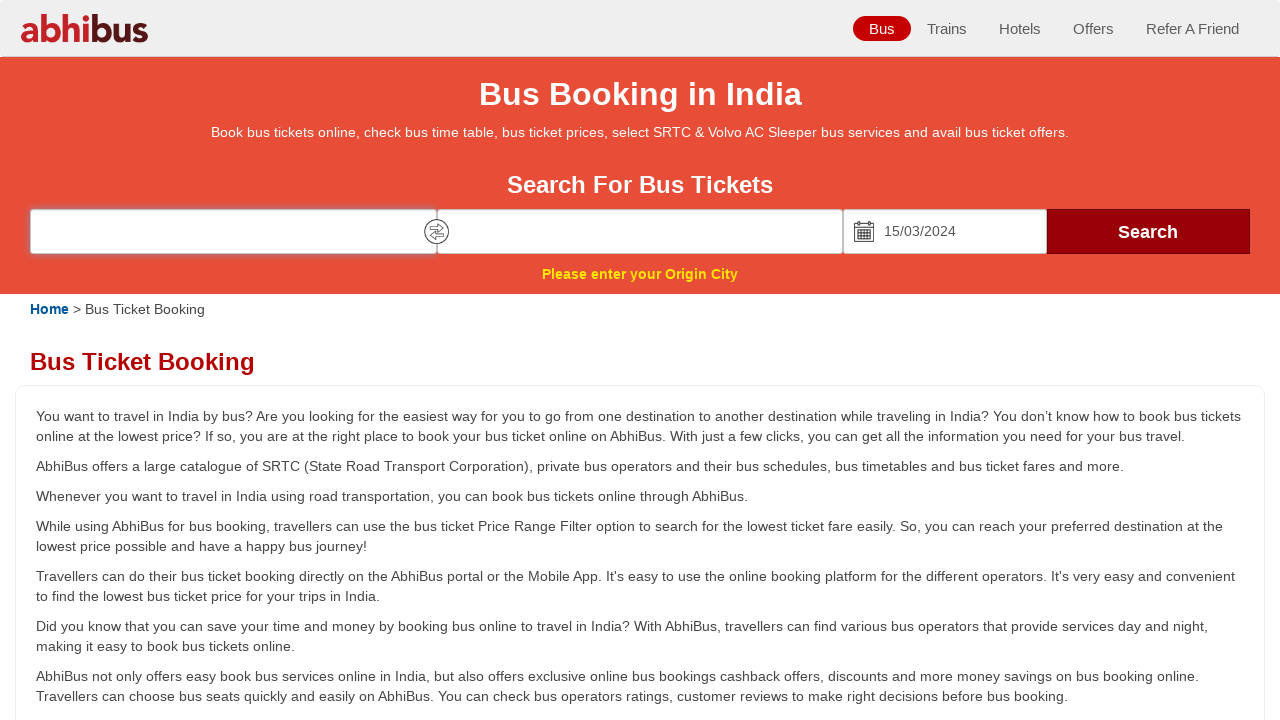